Tests flight booking form by selecting number of passengers, choosing country from autocomplete dropdown, and selecting a checkbox option

Starting URL: https://rahulshettyacademy.com/dropdownsPractise/

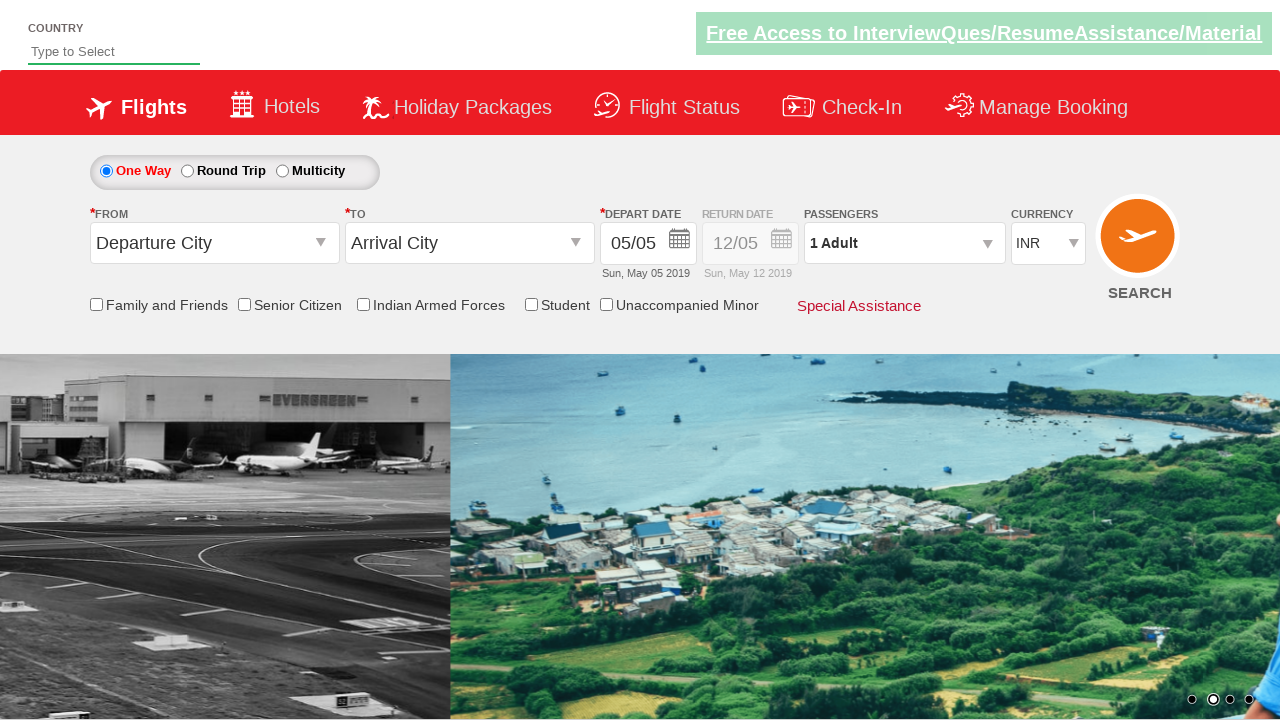

Clicked passenger info dropdown at (904, 243) on #divpaxinfo
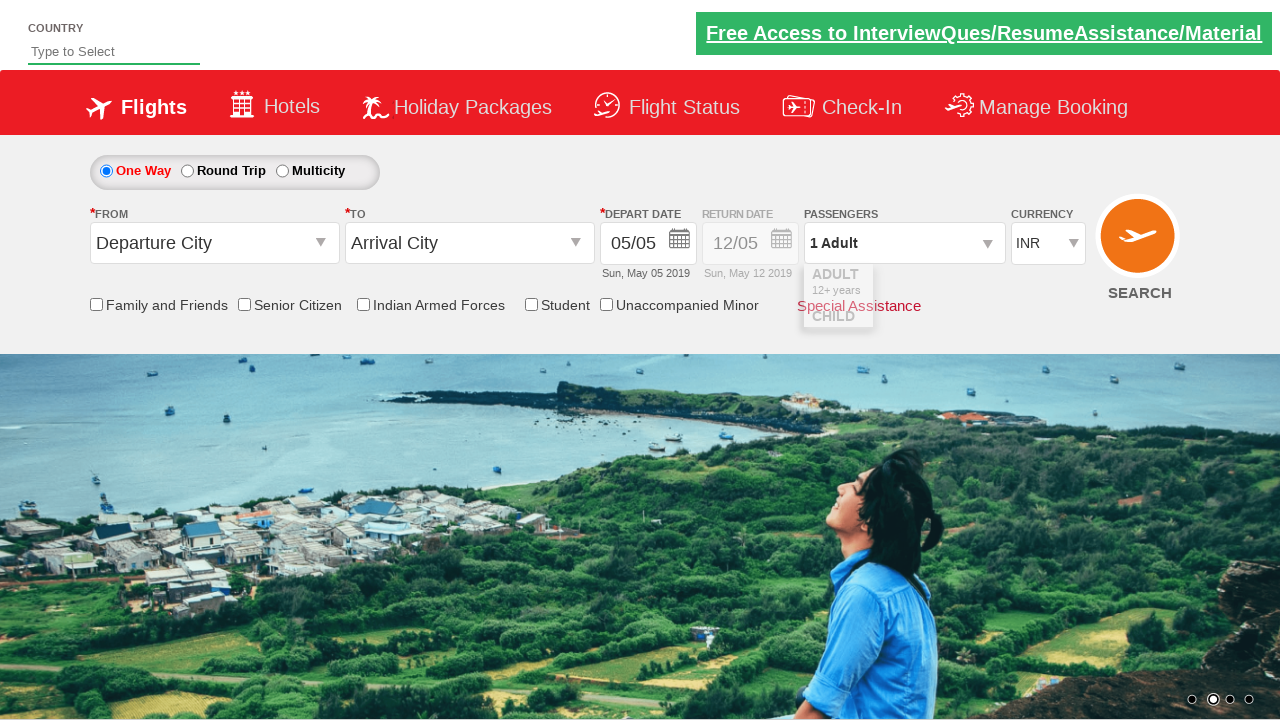

Incremented adult passenger count (iteration 1 of 4) at (982, 288) on xpath=//span[@id='hrefIncAdt'][1]
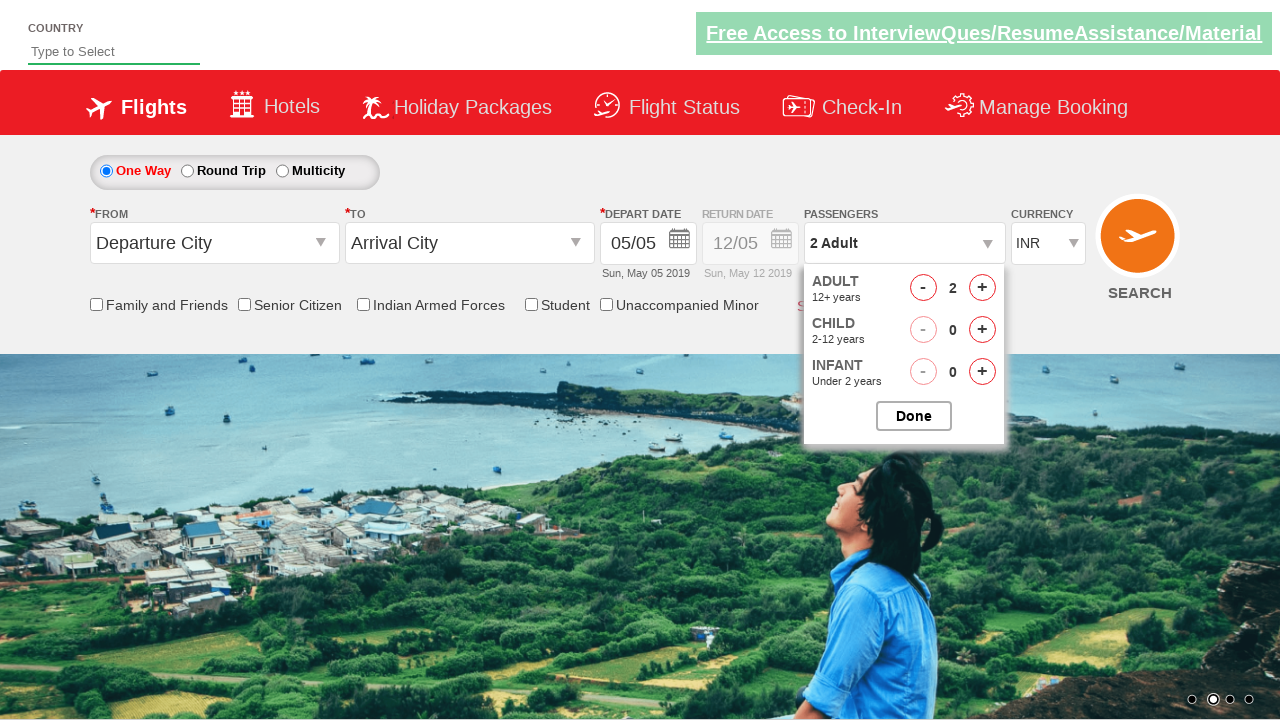

Incremented adult passenger count (iteration 2 of 4) at (982, 288) on xpath=//span[@id='hrefIncAdt'][1]
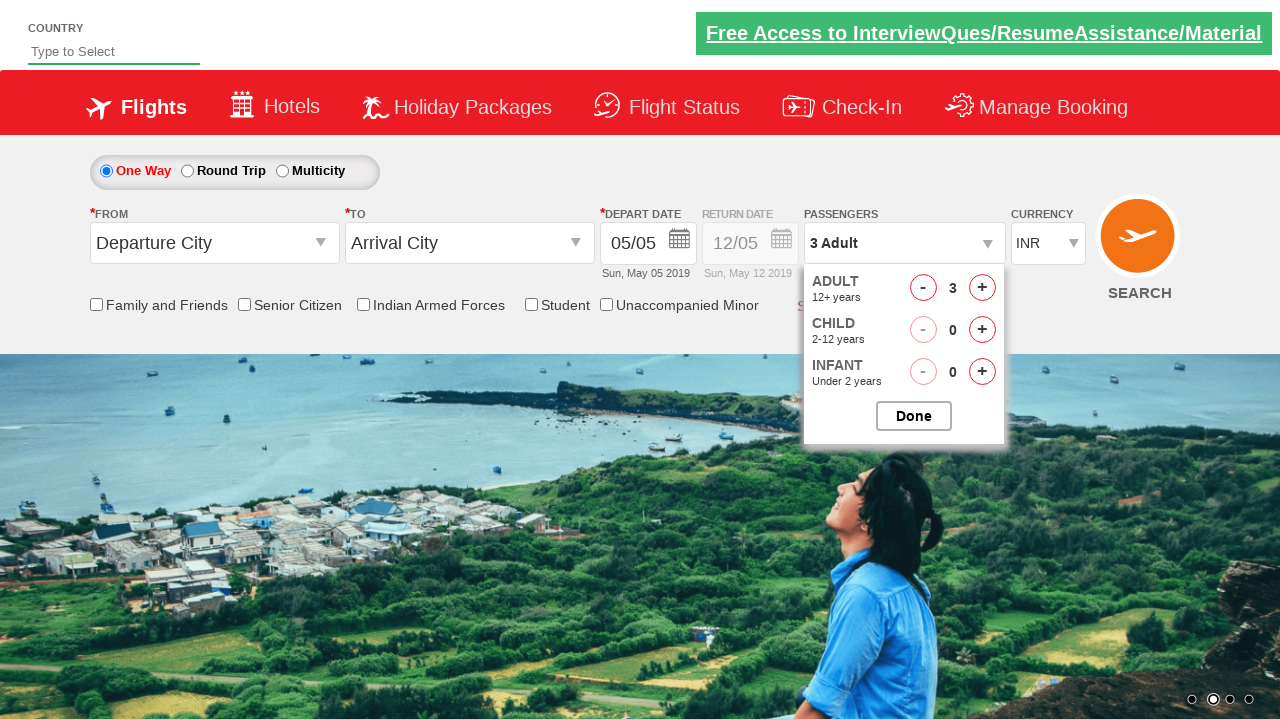

Incremented adult passenger count (iteration 3 of 4) at (982, 288) on xpath=//span[@id='hrefIncAdt'][1]
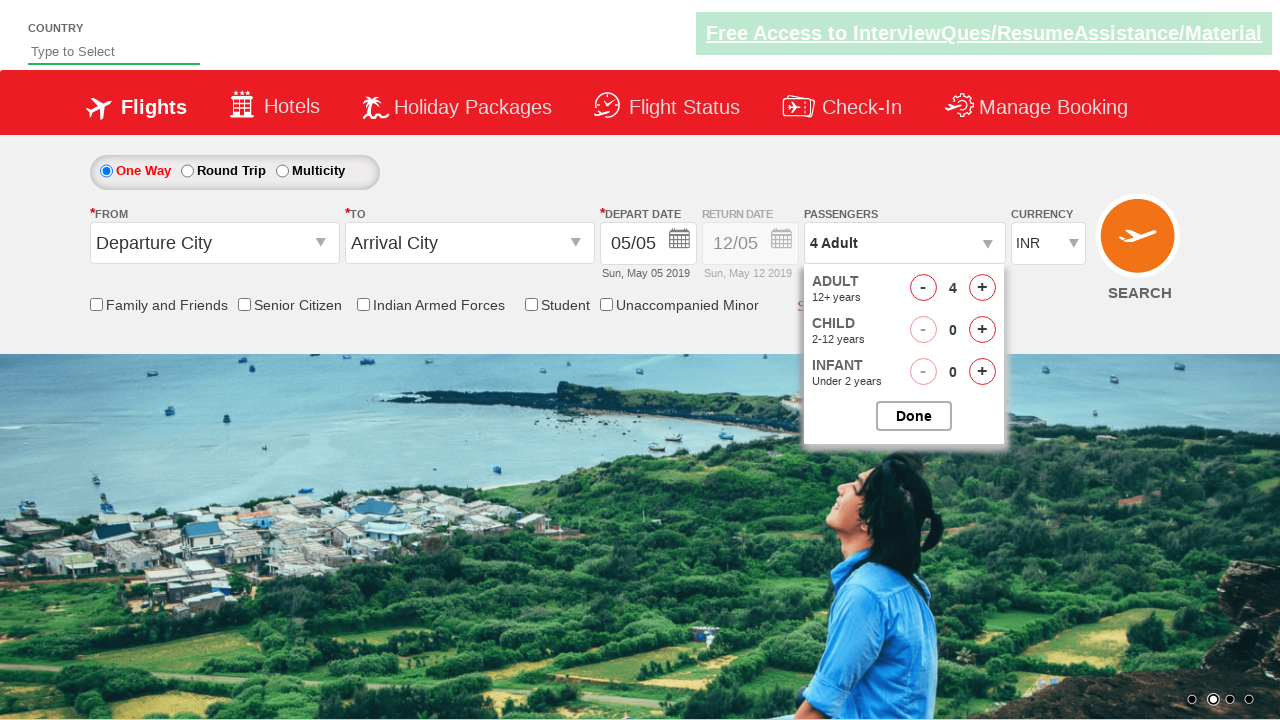

Incremented adult passenger count (iteration 4 of 4) at (982, 288) on xpath=//span[@id='hrefIncAdt'][1]
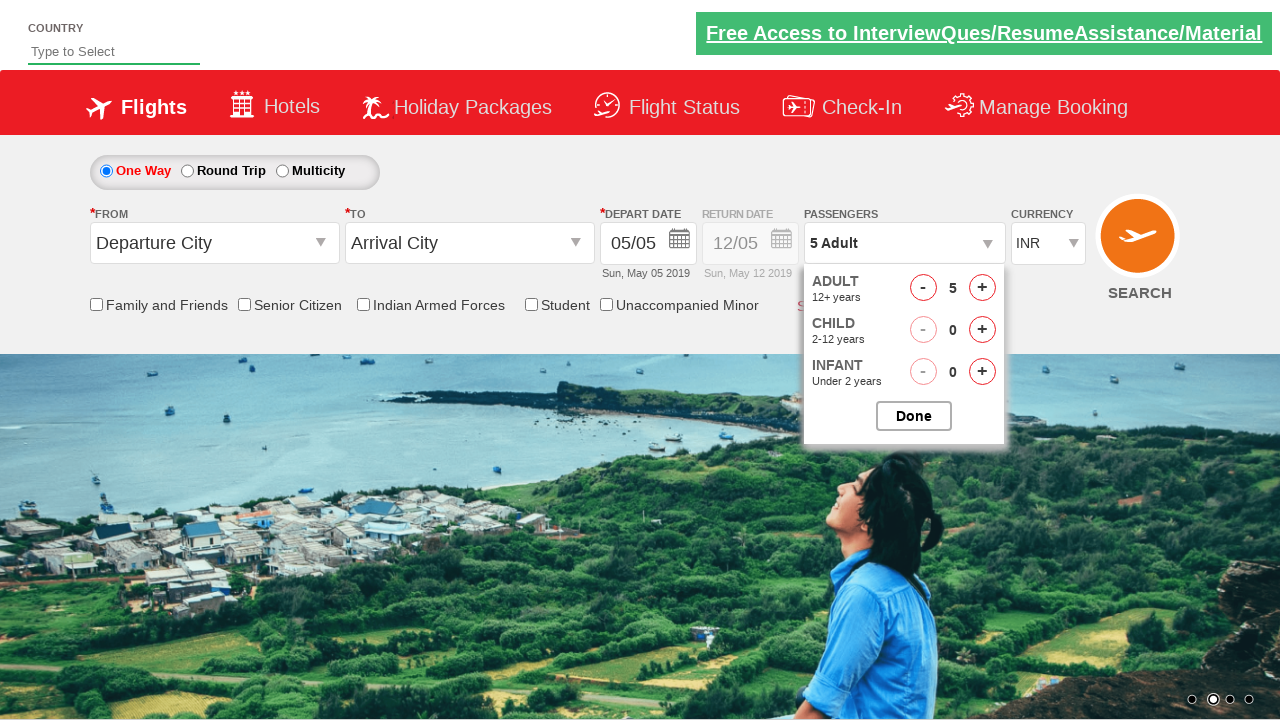

Clicked Done button to confirm 4 adult passengers at (914, 416) on xpath=//input[@value='Done']
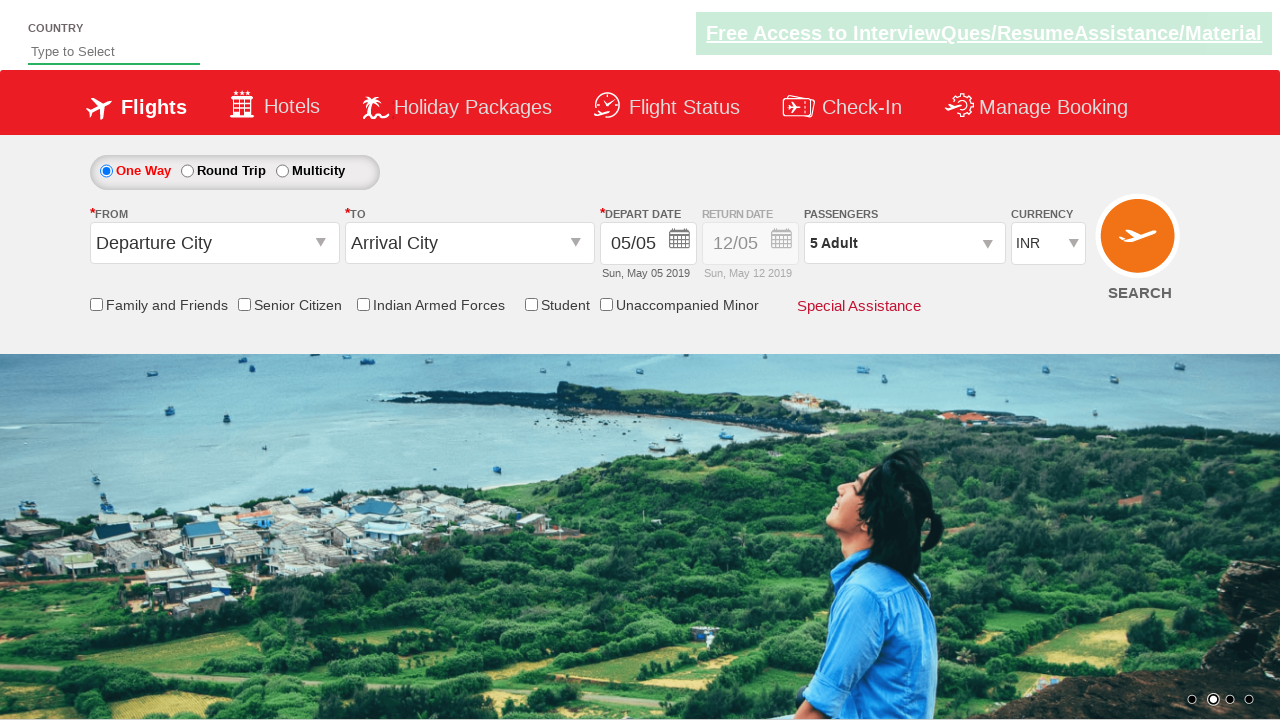

Typed 'Ind' in country autocomplete field on //input[@id='autosuggest']
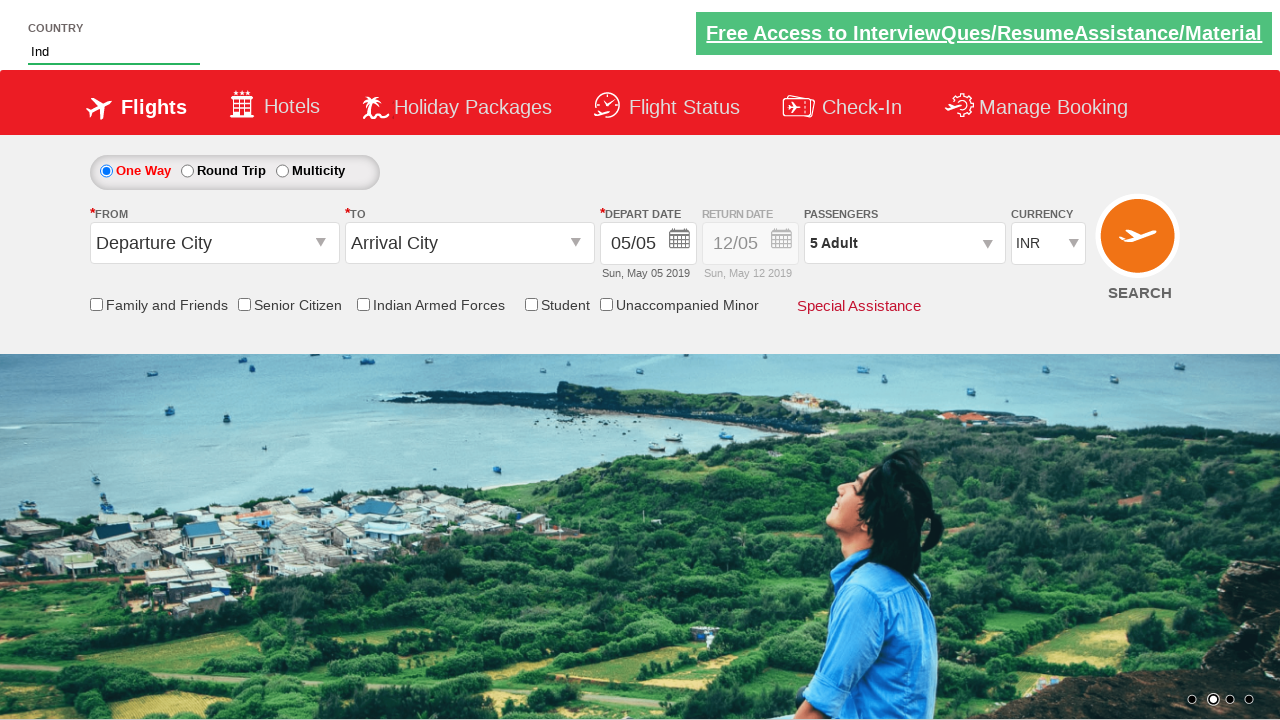

Autocomplete dropdown options appeared
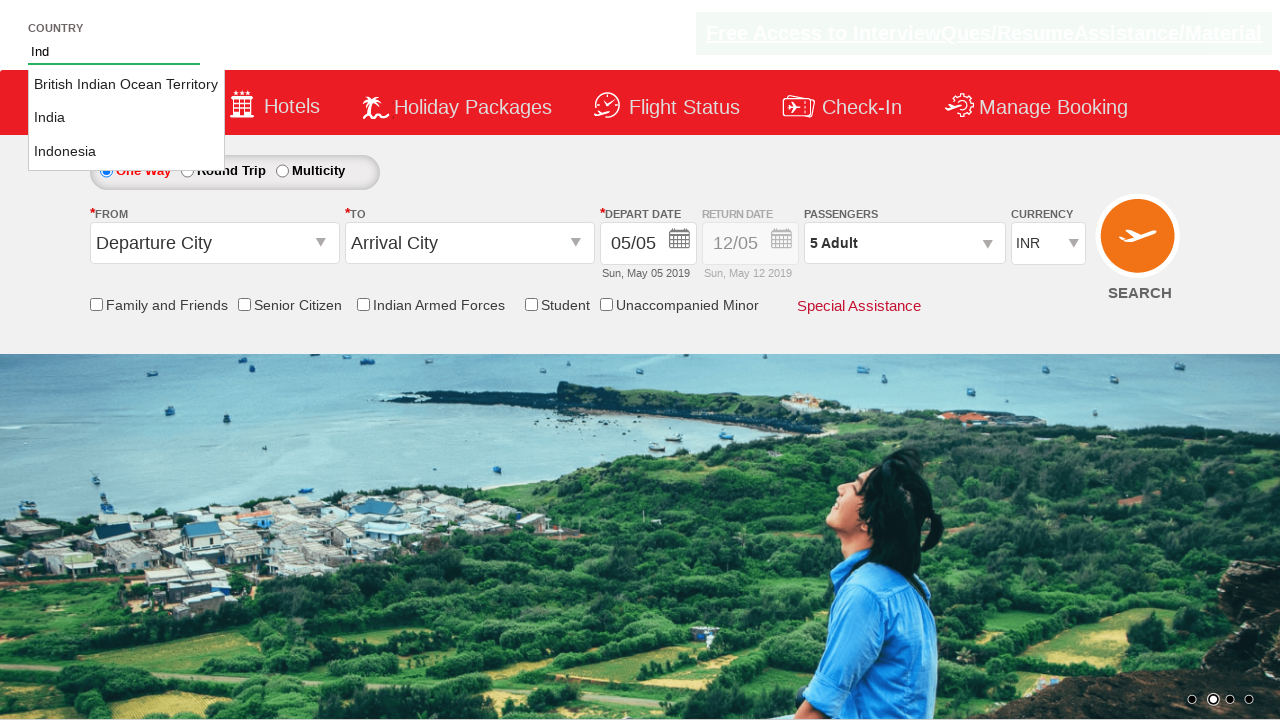

Selected 'India' from autocomplete dropdown
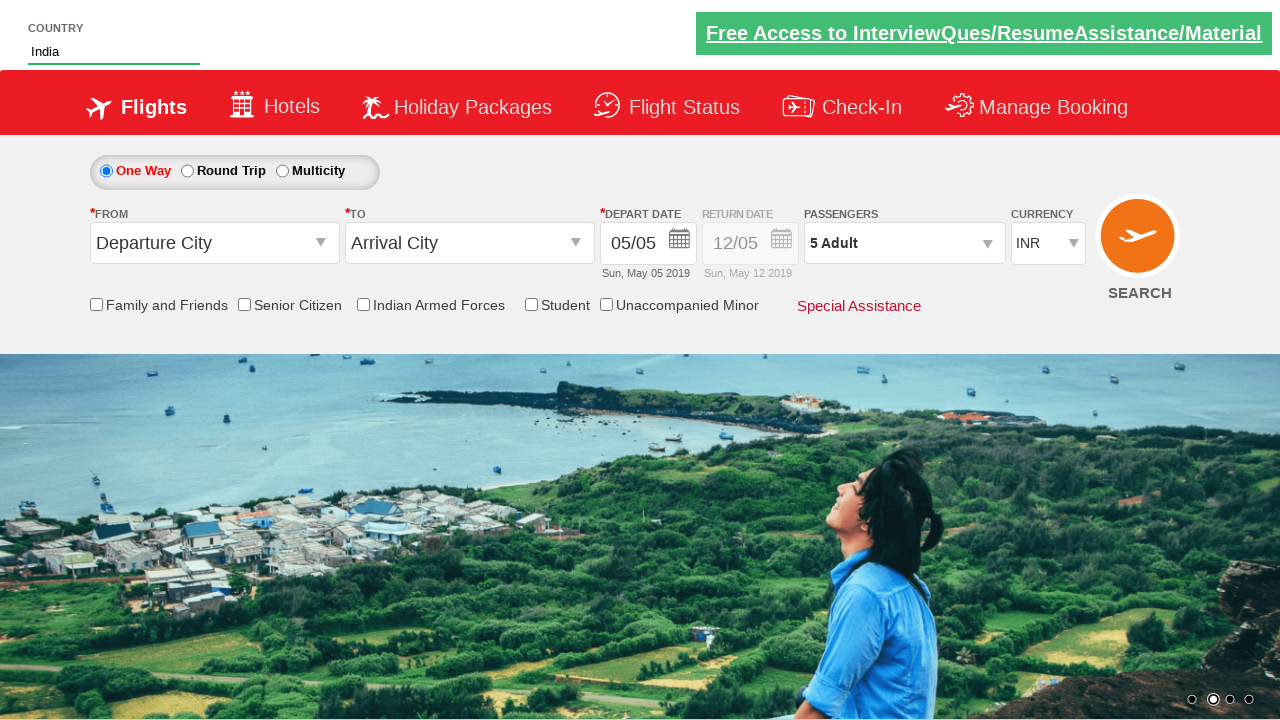

Clicked friends and family checkbox at (96, 304) on #ctl00_mainContent_chk_friendsandfamily
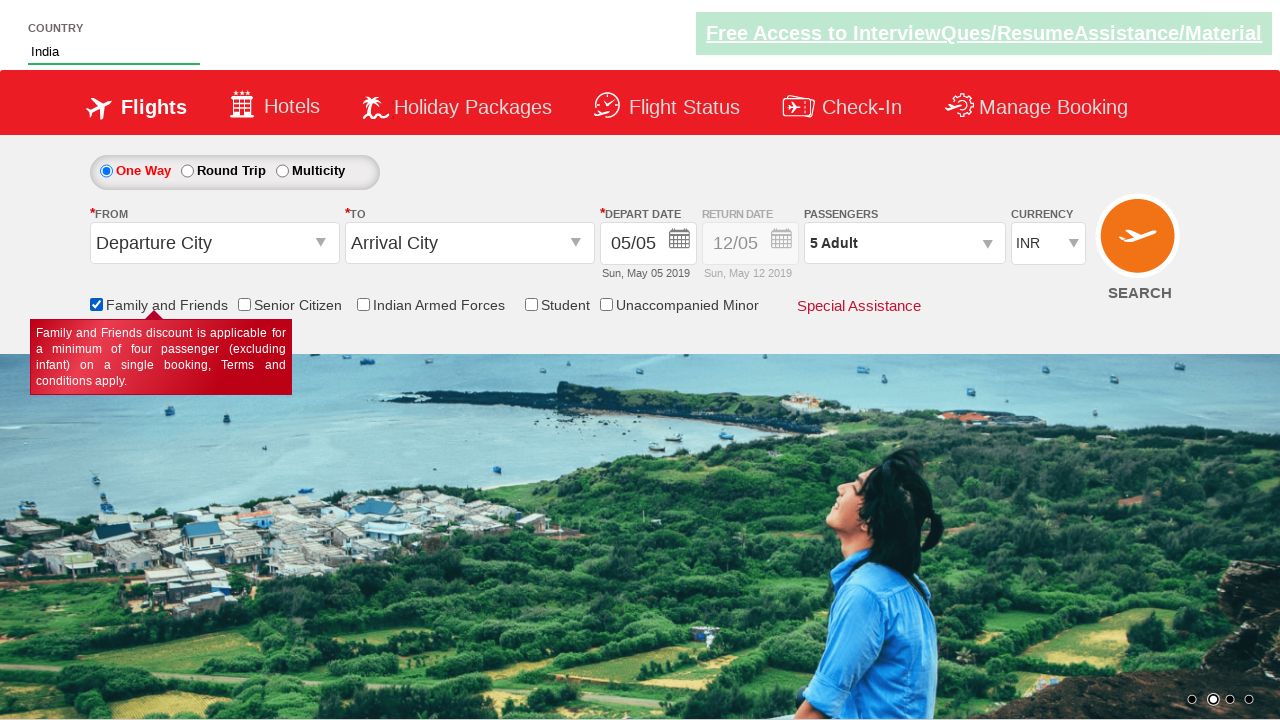

Verified friends and family checkbox is selected: True
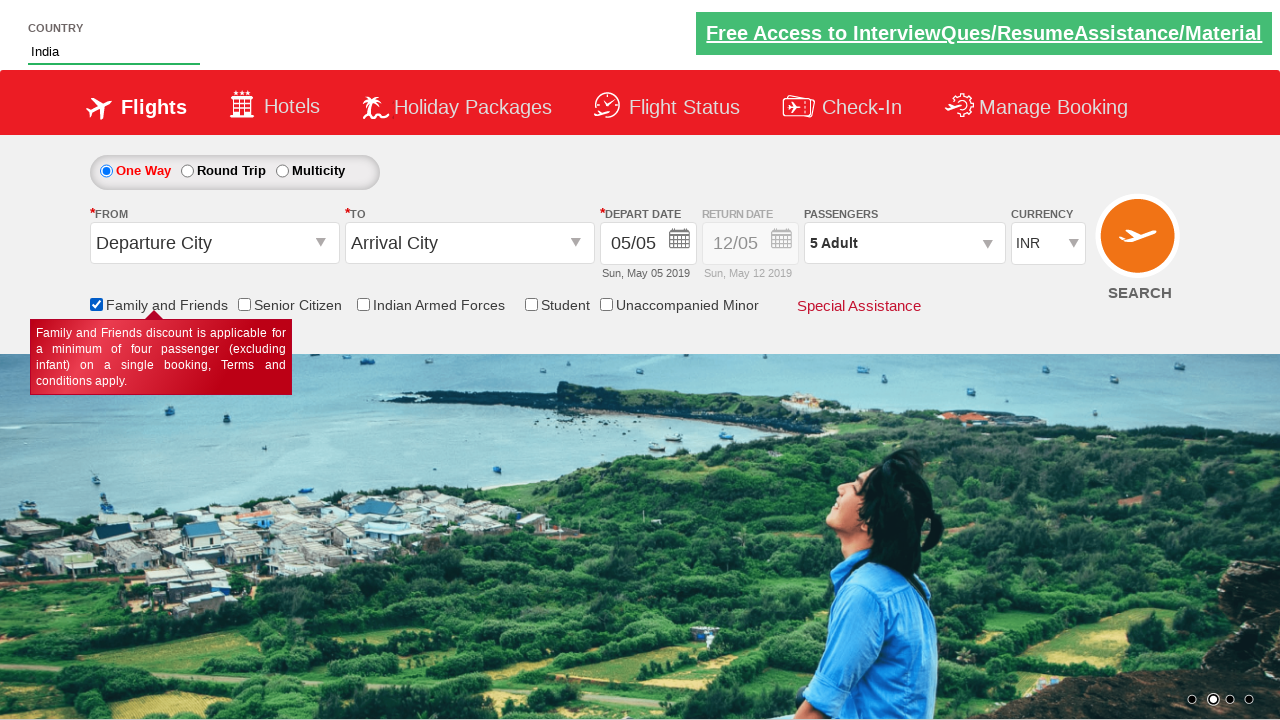

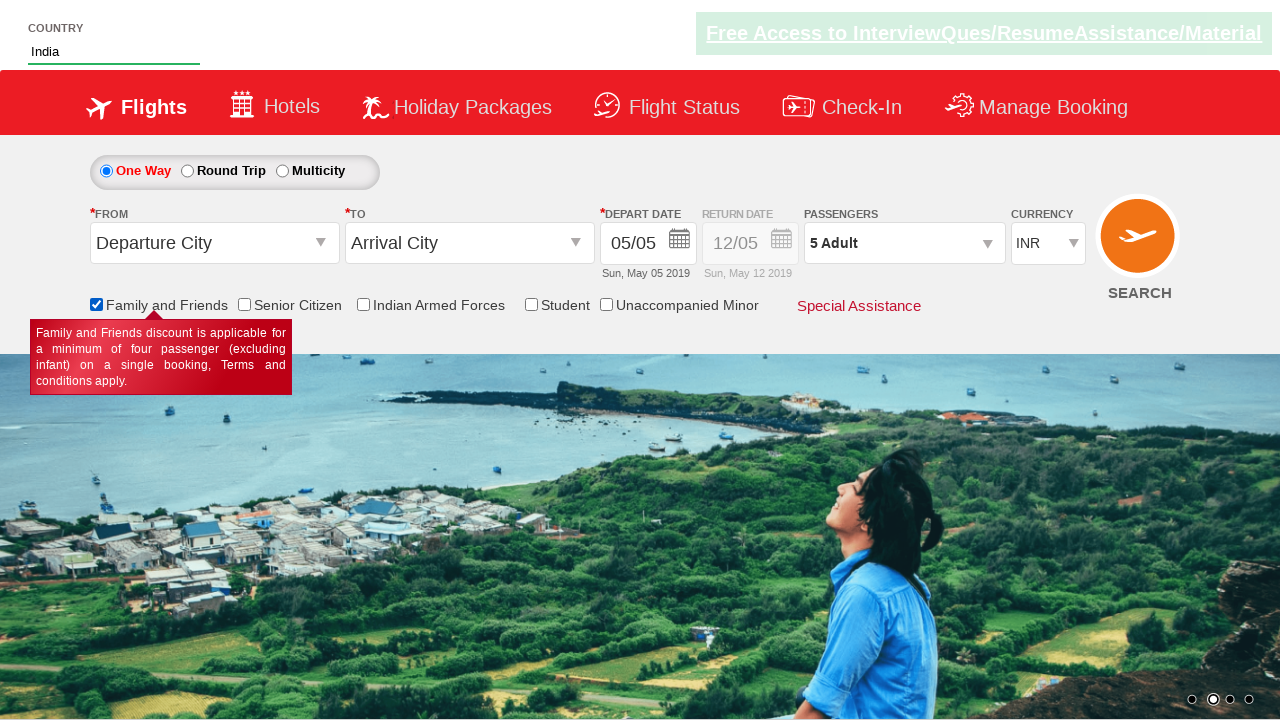